Tests that new todo items are appended to the bottom of the list by creating three items and verifying count.

Starting URL: https://demo.playwright.dev/todomvc

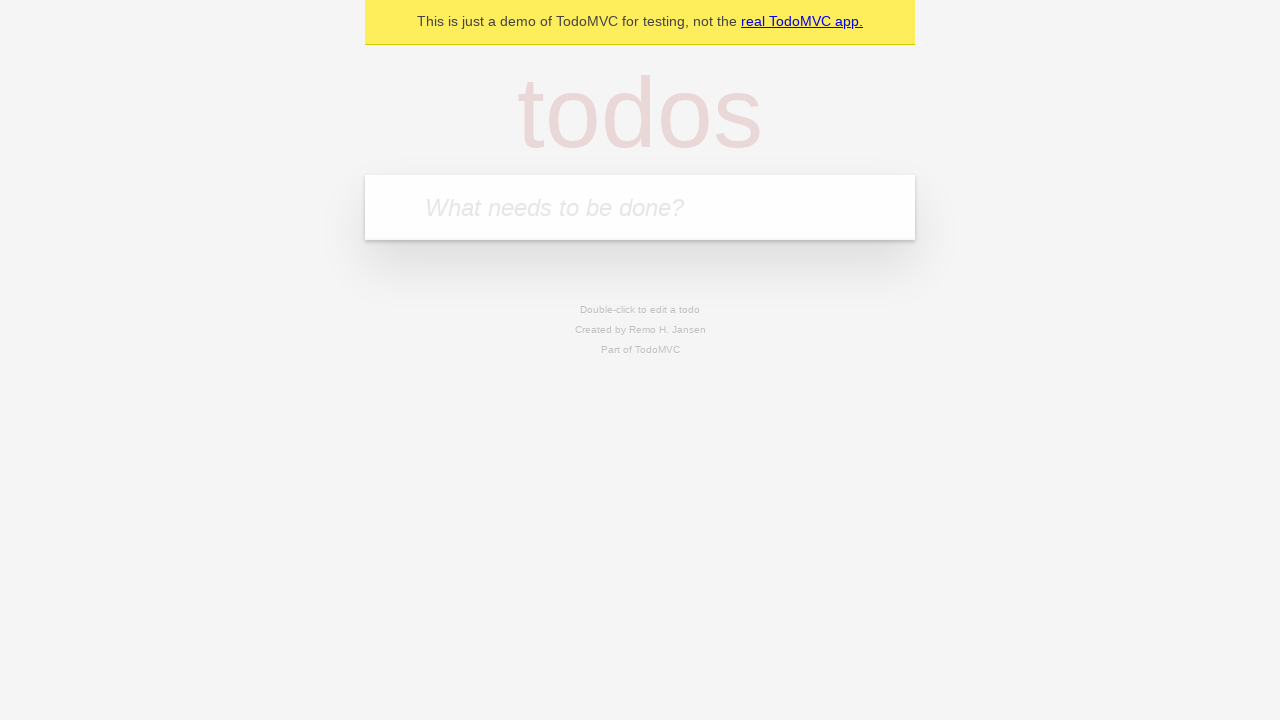

Located the 'What needs to be done?' input field
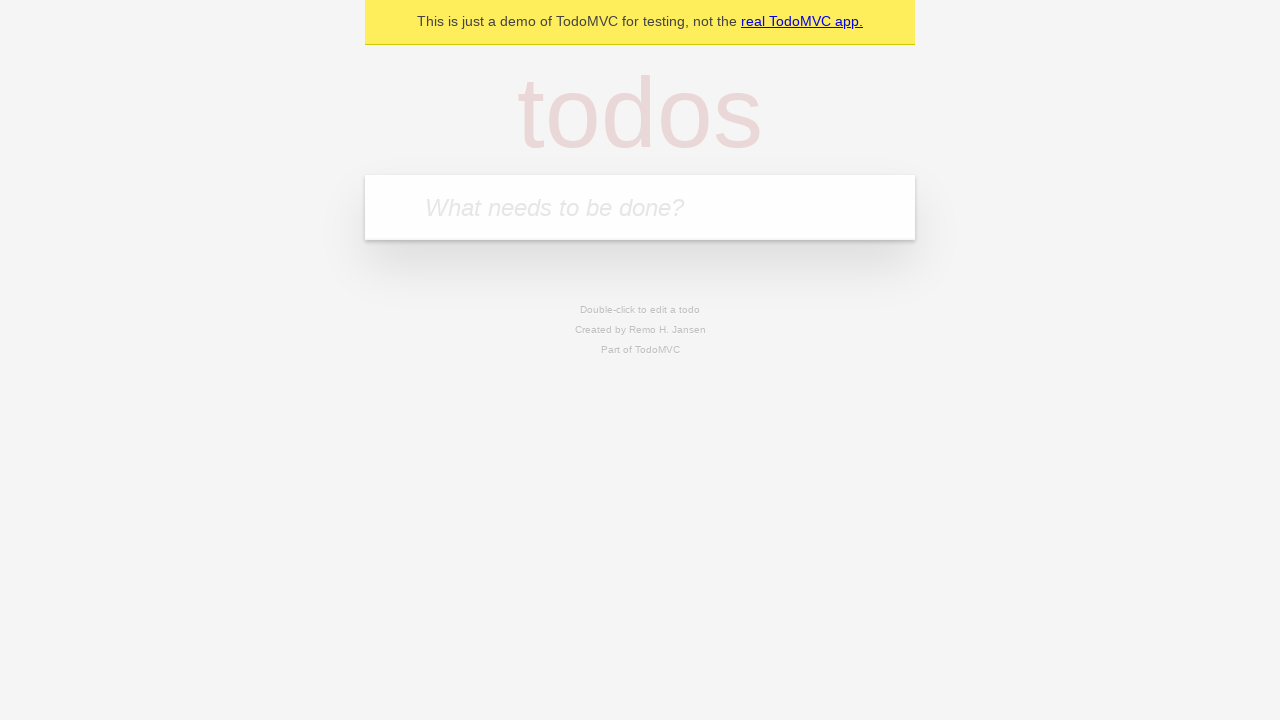

Filled todo input with 'buy some cheese' on internal:attr=[placeholder="What needs to be done?"i]
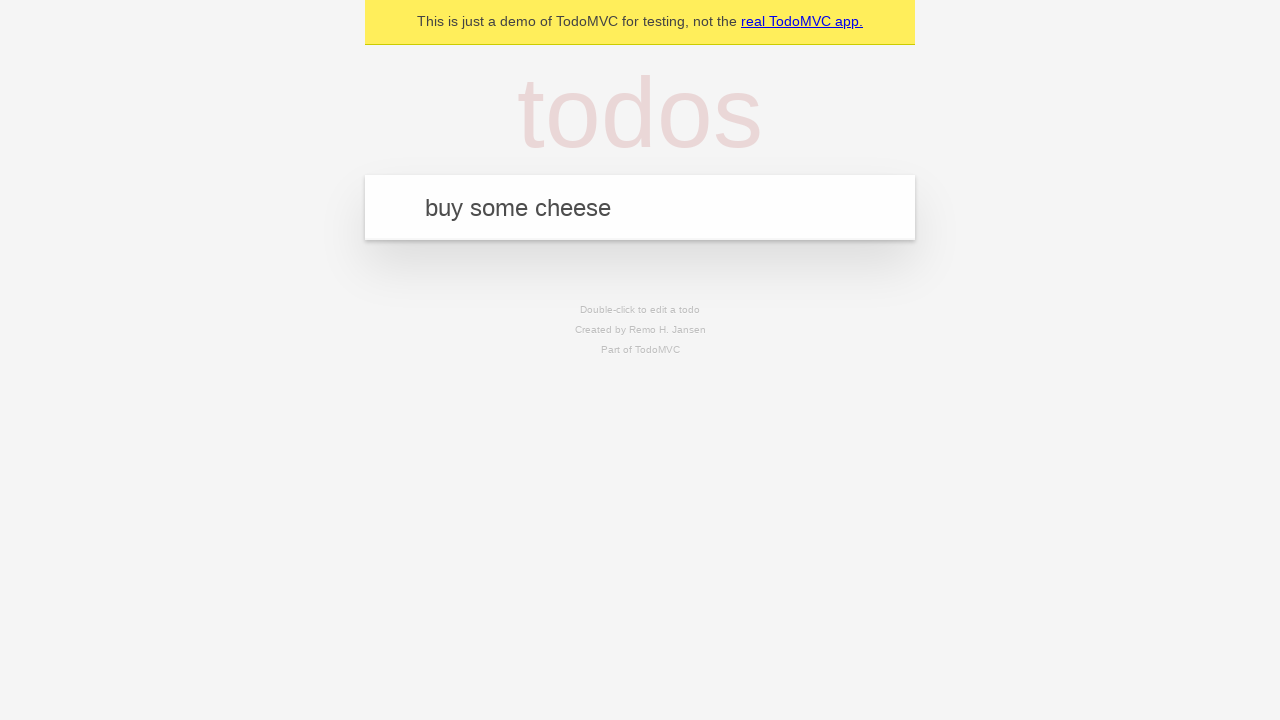

Pressed Enter to create todo item 'buy some cheese' on internal:attr=[placeholder="What needs to be done?"i]
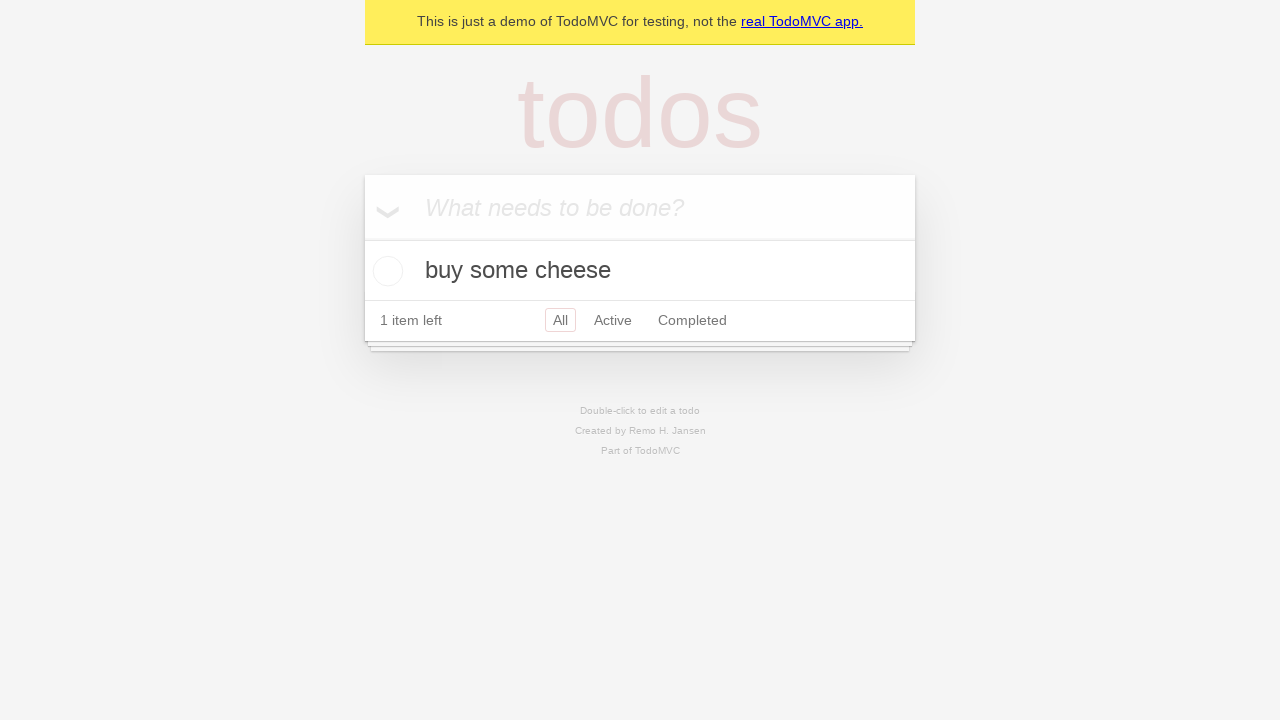

Filled todo input with 'feed the cat' on internal:attr=[placeholder="What needs to be done?"i]
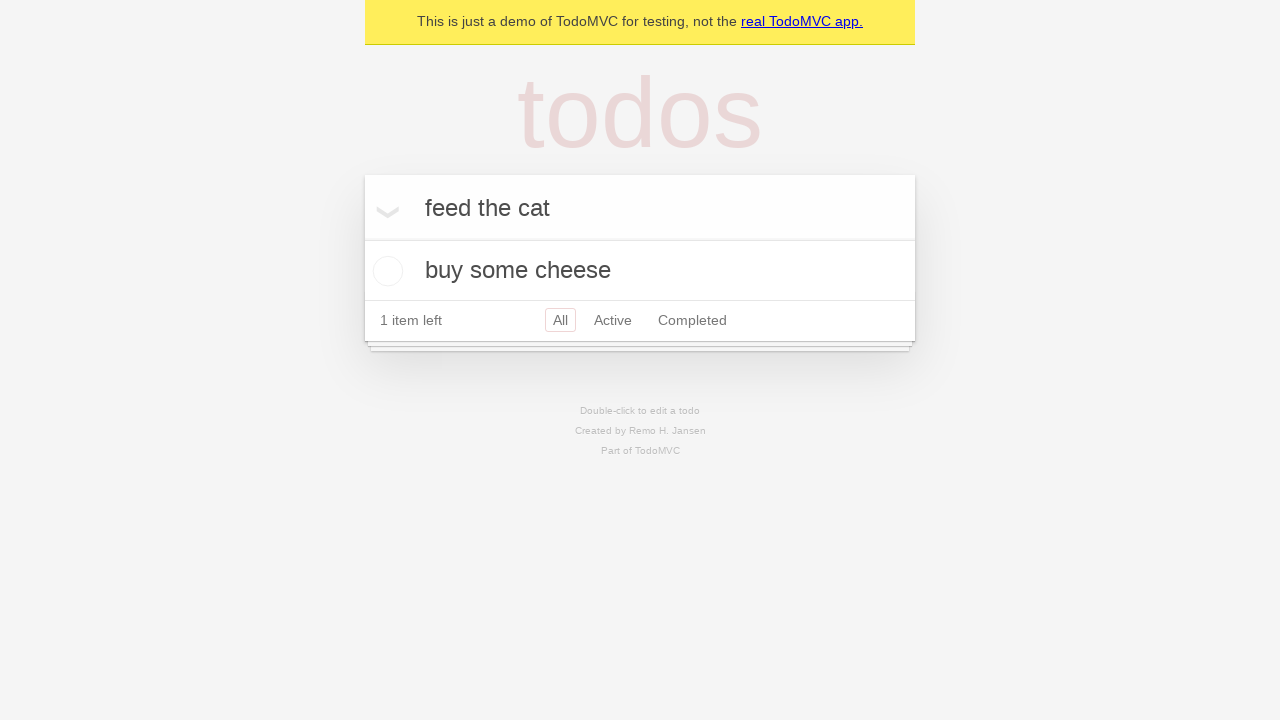

Pressed Enter to create todo item 'feed the cat' on internal:attr=[placeholder="What needs to be done?"i]
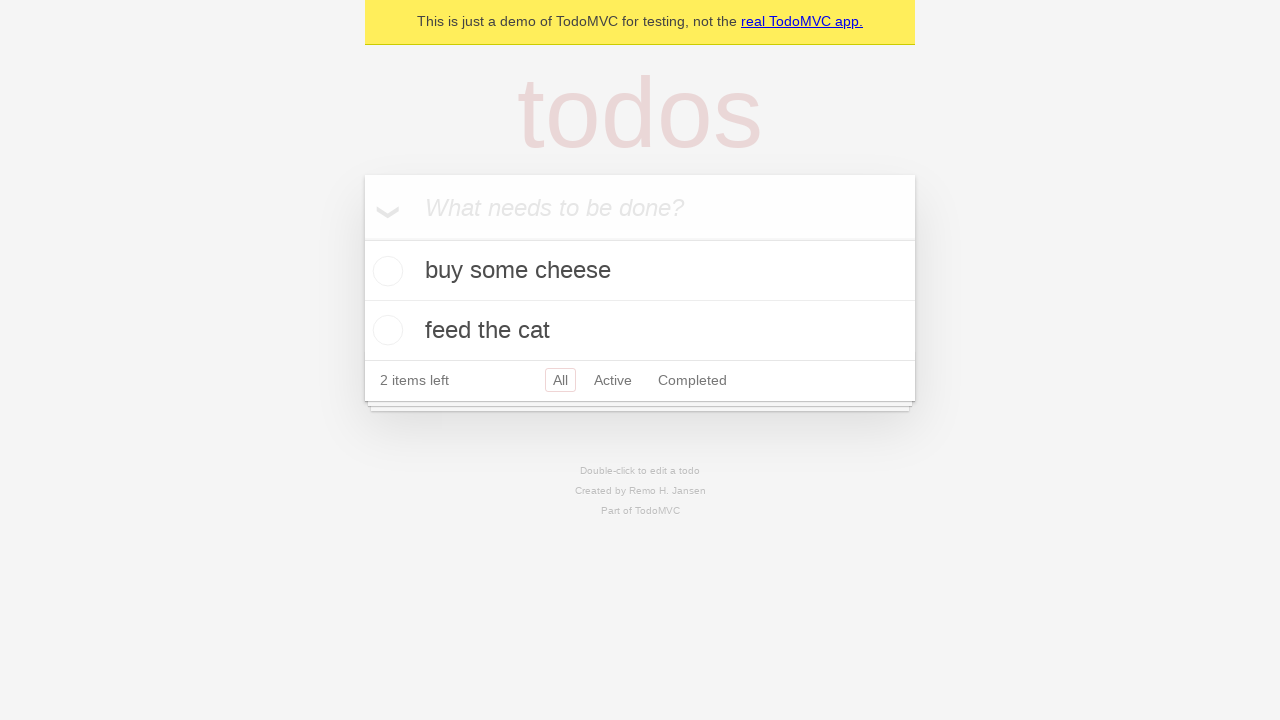

Filled todo input with 'book a doctors appointment' on internal:attr=[placeholder="What needs to be done?"i]
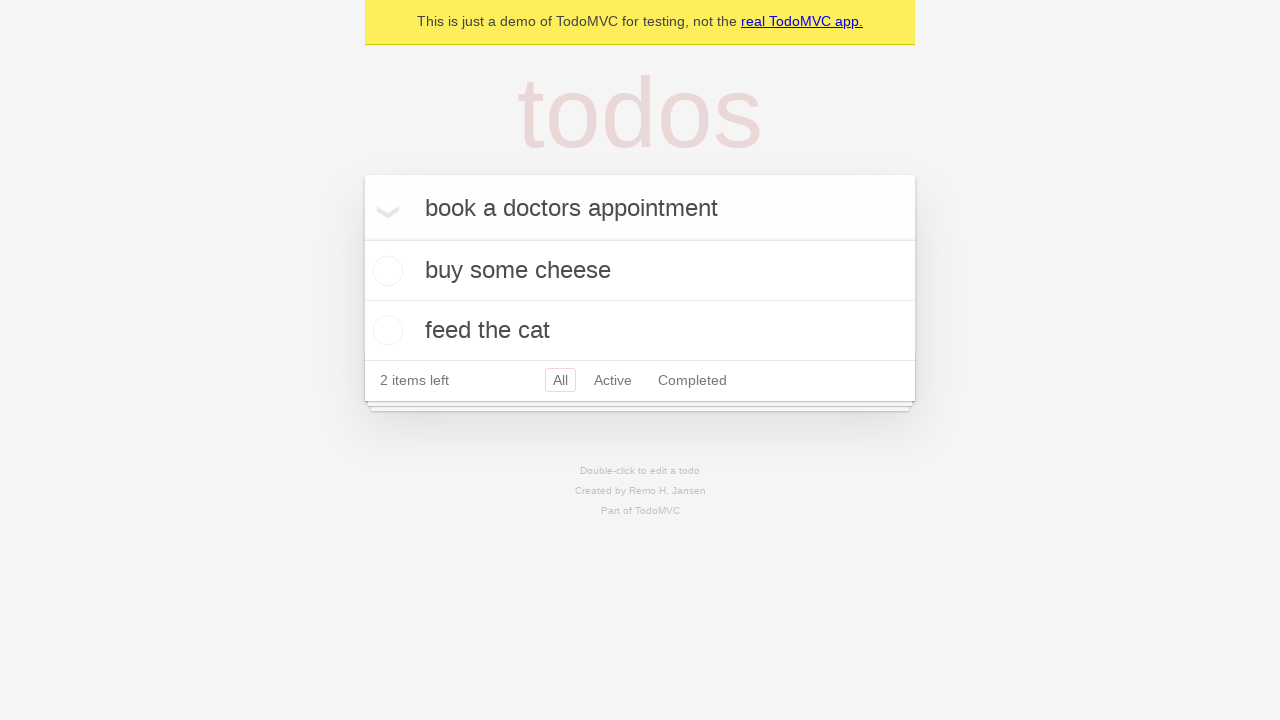

Pressed Enter to create todo item 'book a doctors appointment' on internal:attr=[placeholder="What needs to be done?"i]
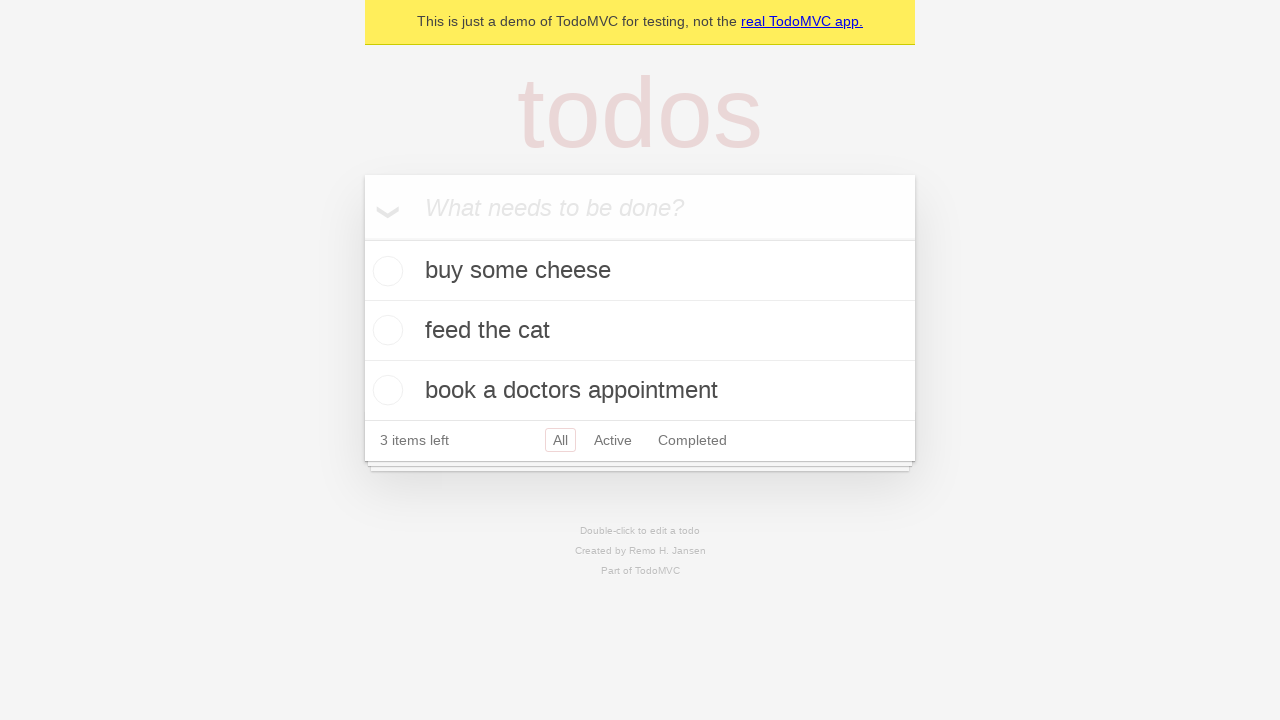

Verified that 3 items are displayed in the todo list
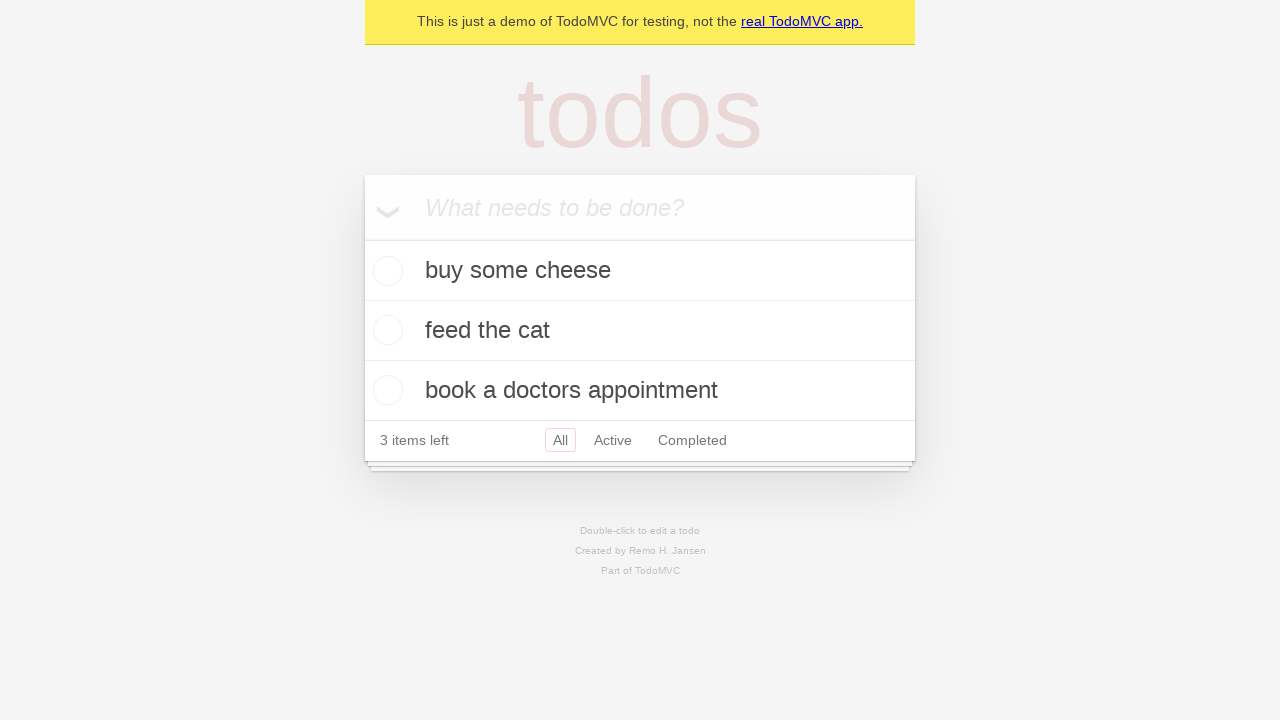

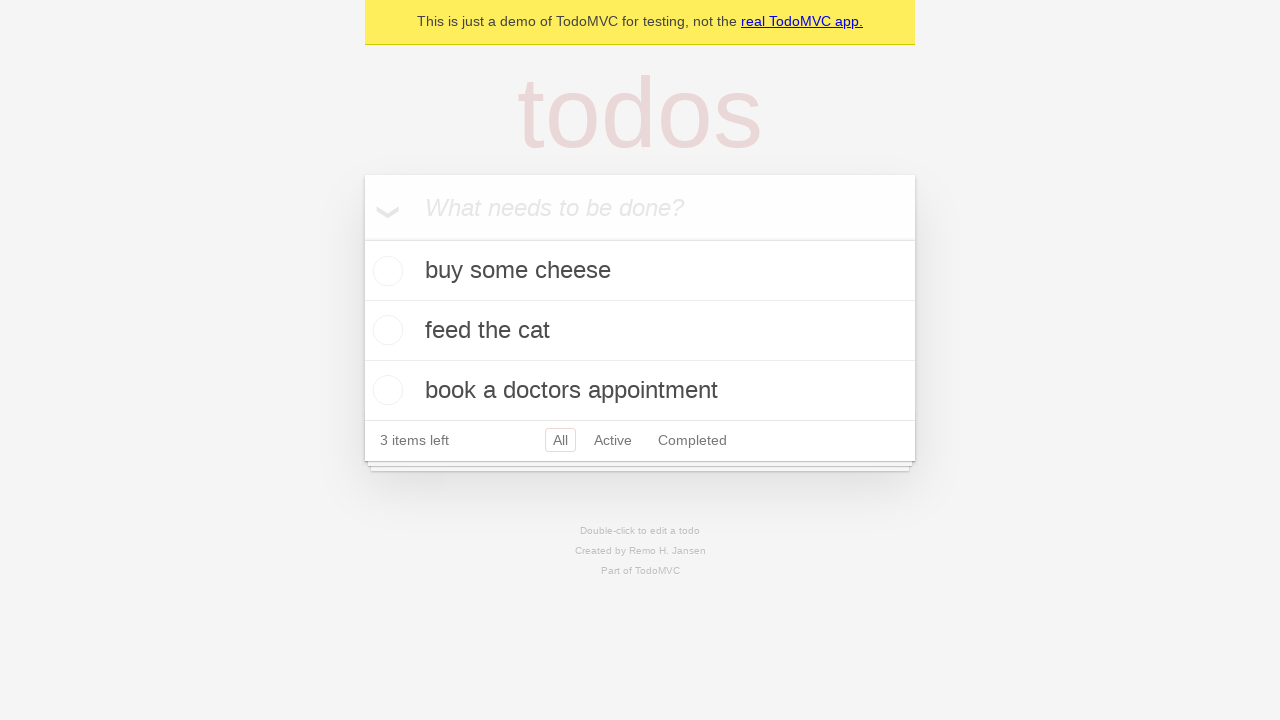